Tests filling a complete form with name, checkboxes, radio button, dropdown, and submitting to see thank you message

Starting URL: https://devexpress.github.io/testcafe/example/

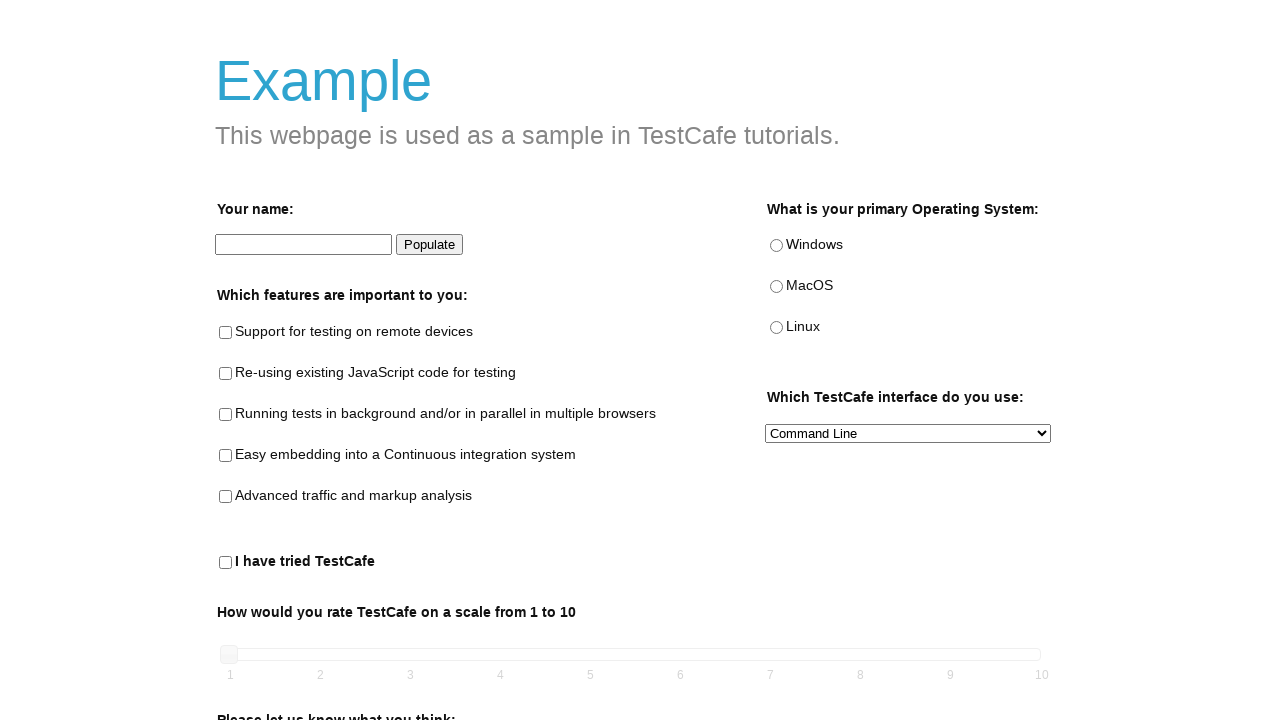

Filled name input with 'Netanel' on internal:testid=[data-testid="name-input"s]
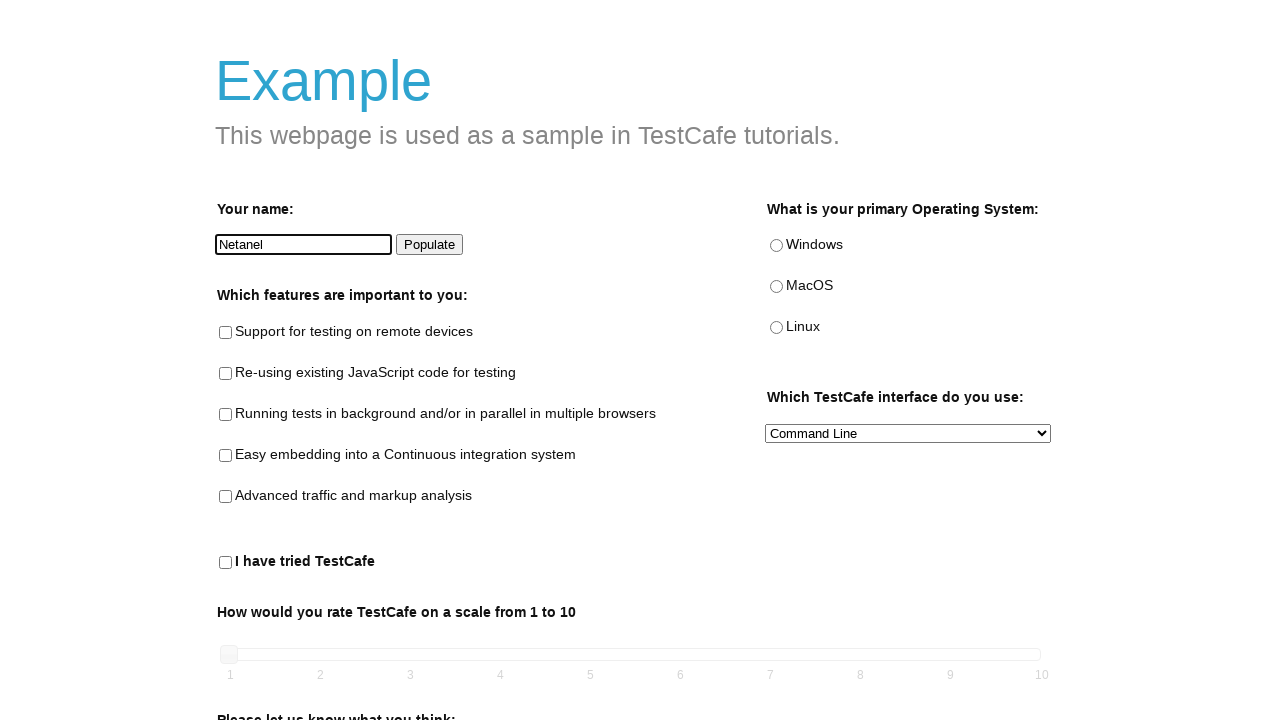

Clicked on 'Support for testing on remote' checkbox at (226, 333) on internal:text="Support for testing on remote"i
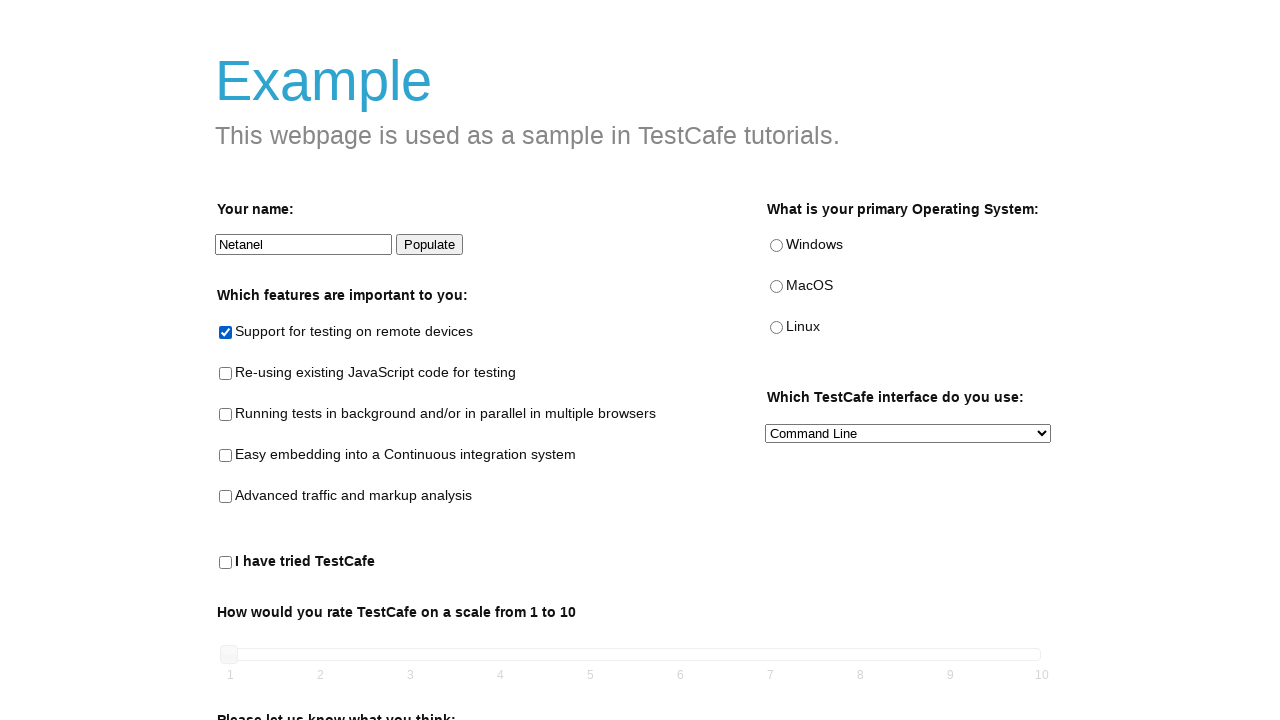

Checked parallel testing checkbox at (226, 415) on internal:testid=[data-testid="parallel-testing-checkbox"s]
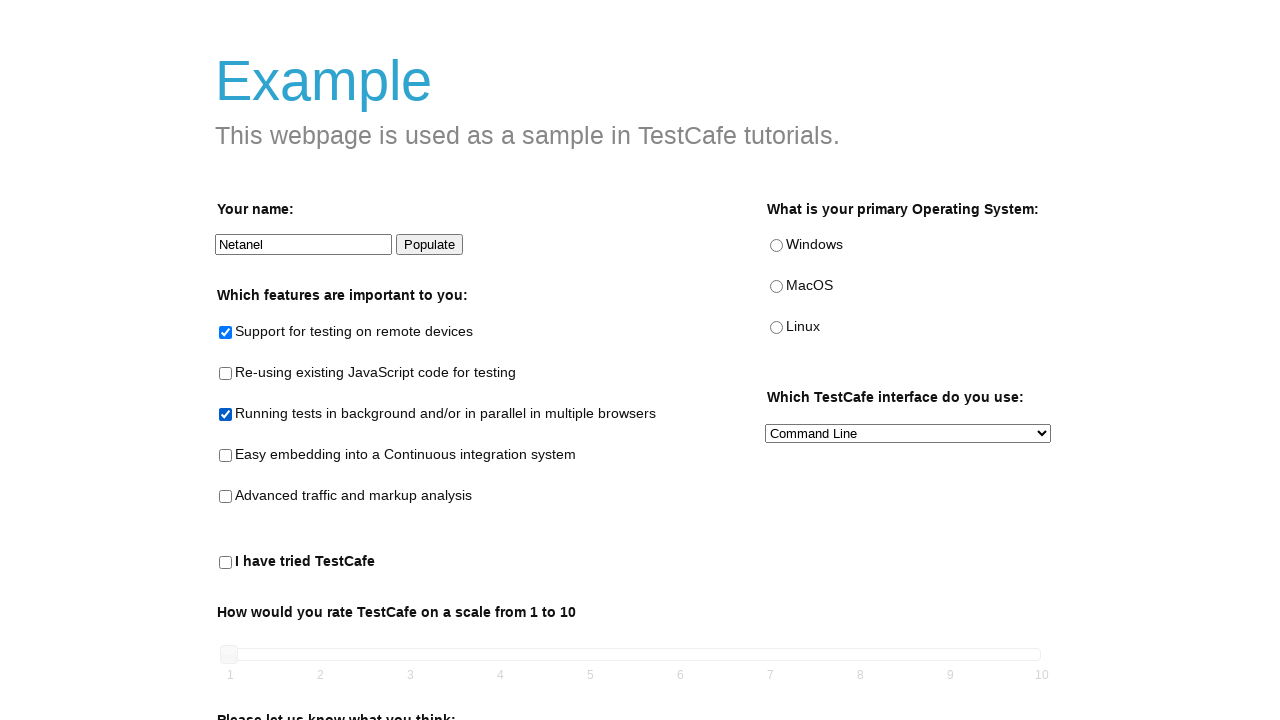

Checked analysis checkbox at (226, 497) on internal:testid=[data-testid="analysis-checkbox"s]
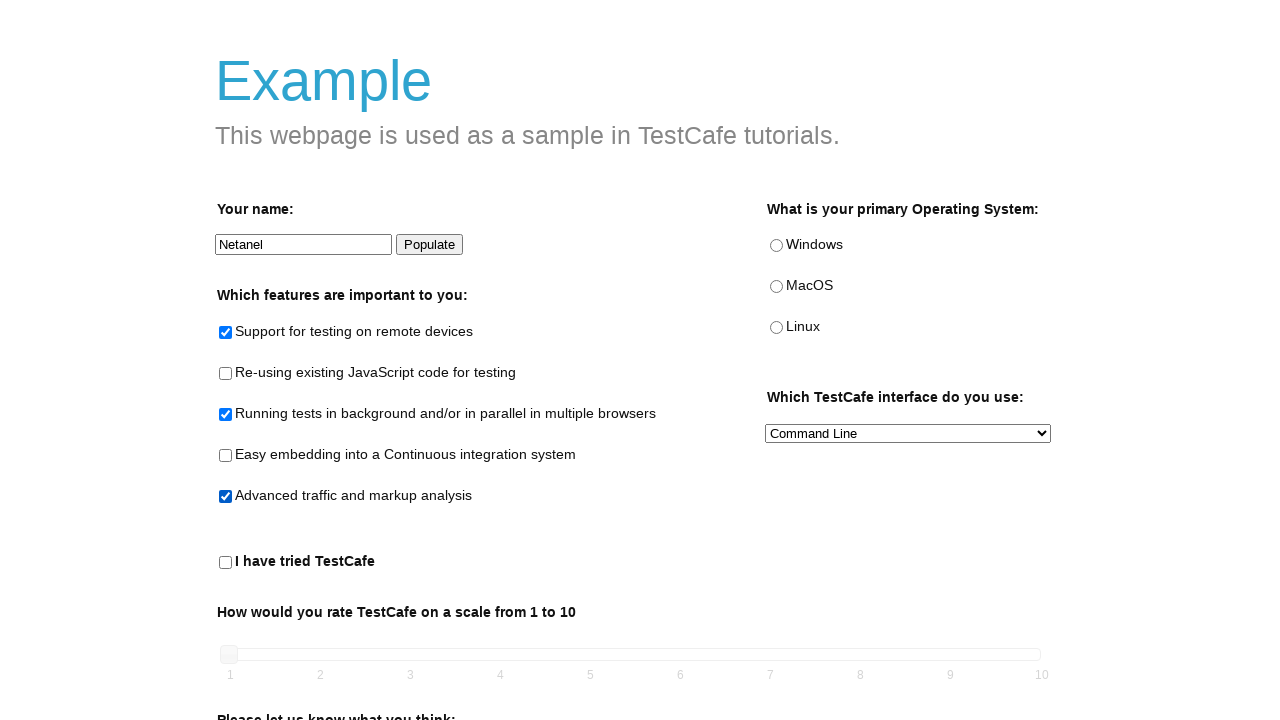

Selected MacOS radio button at (776, 287) on internal:testid=[data-testid="macos-radio"s]
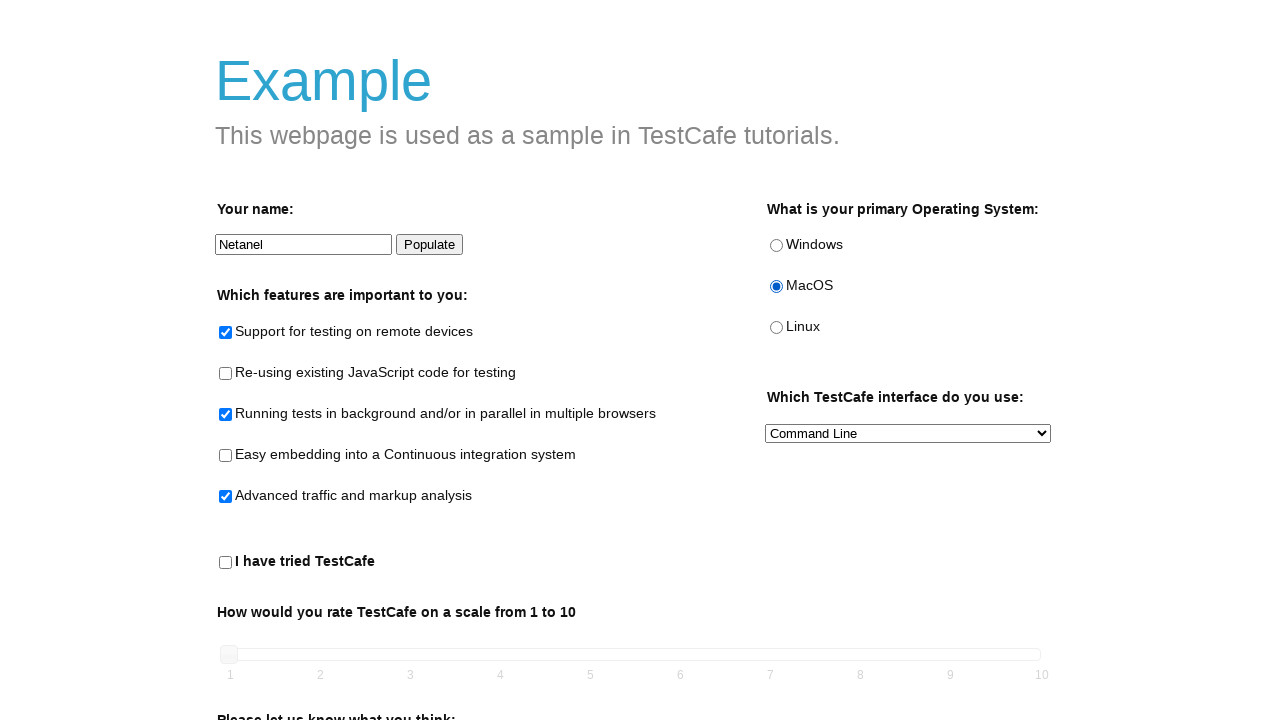

Selected 'JavaScript API' from preferred interface dropdown on internal:testid=[data-testid="preferred-interface-select"s]
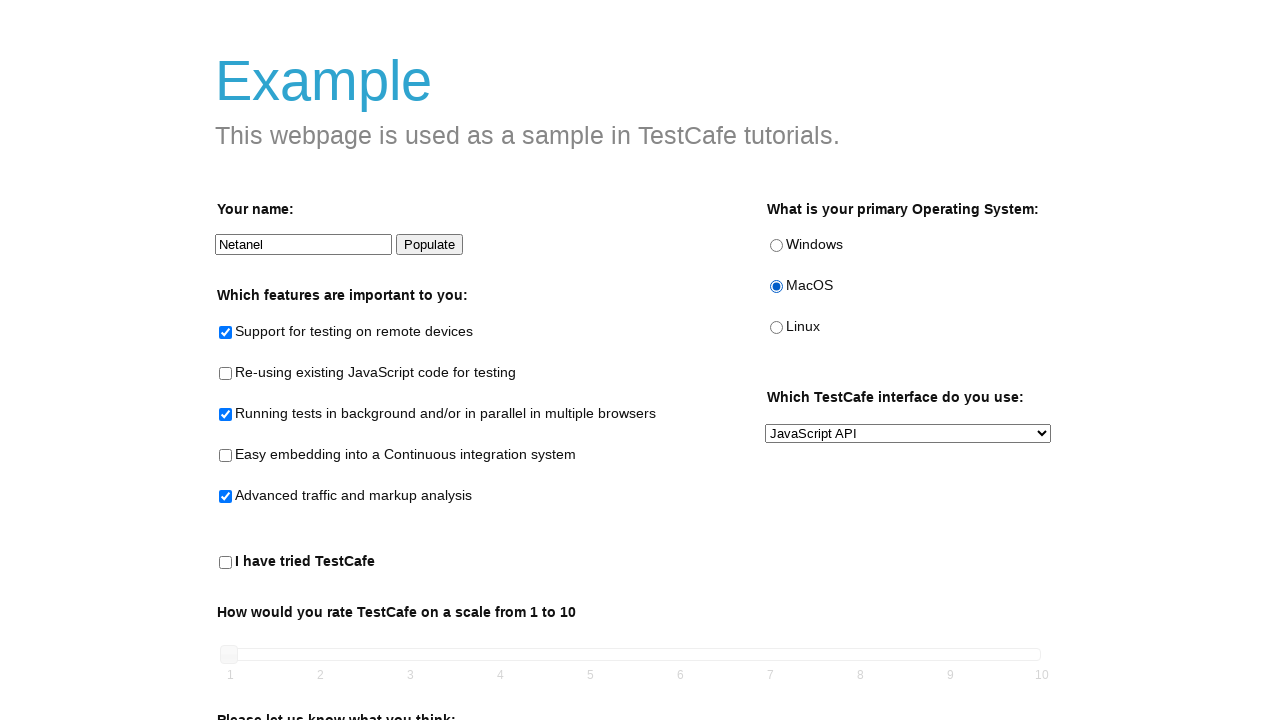

Checked 'tried TestCafe' checkbox at (226, 563) on internal:testid=[data-testid="tried-testcafe-checkbox"s]
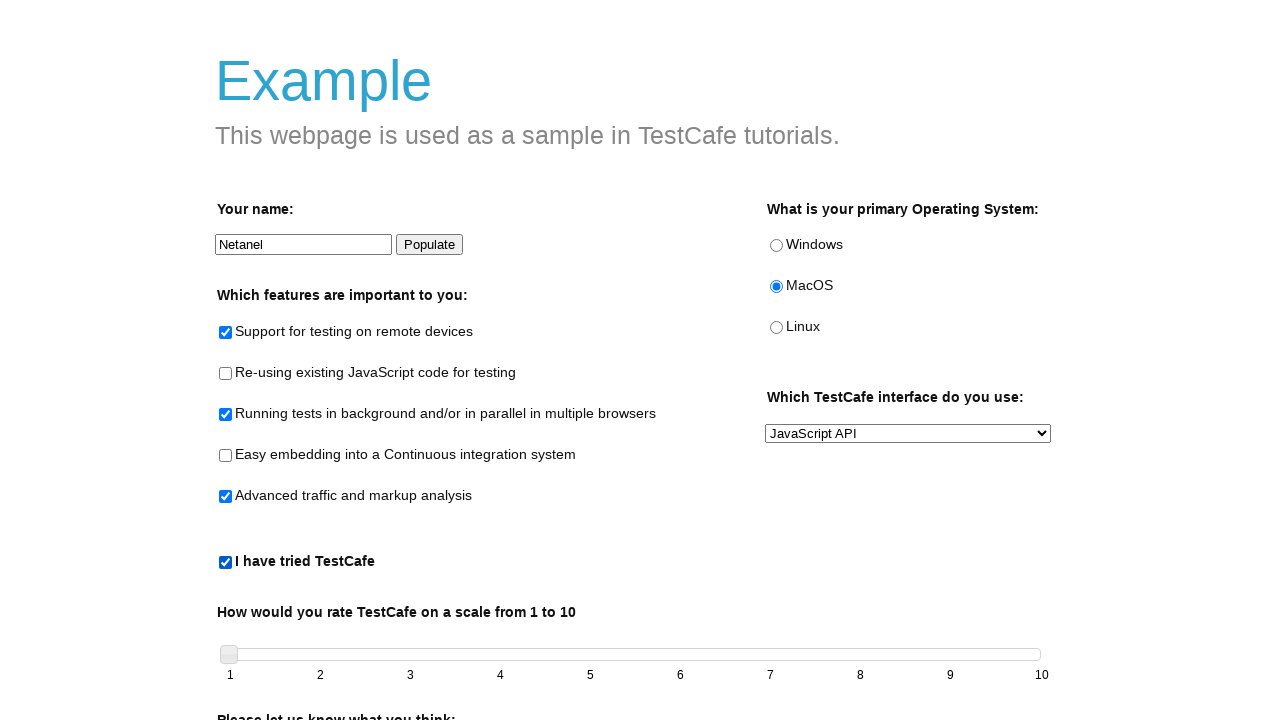

Clicked submit button to submit form at (265, 675) on internal:testid=[data-testid="submit-button"s]
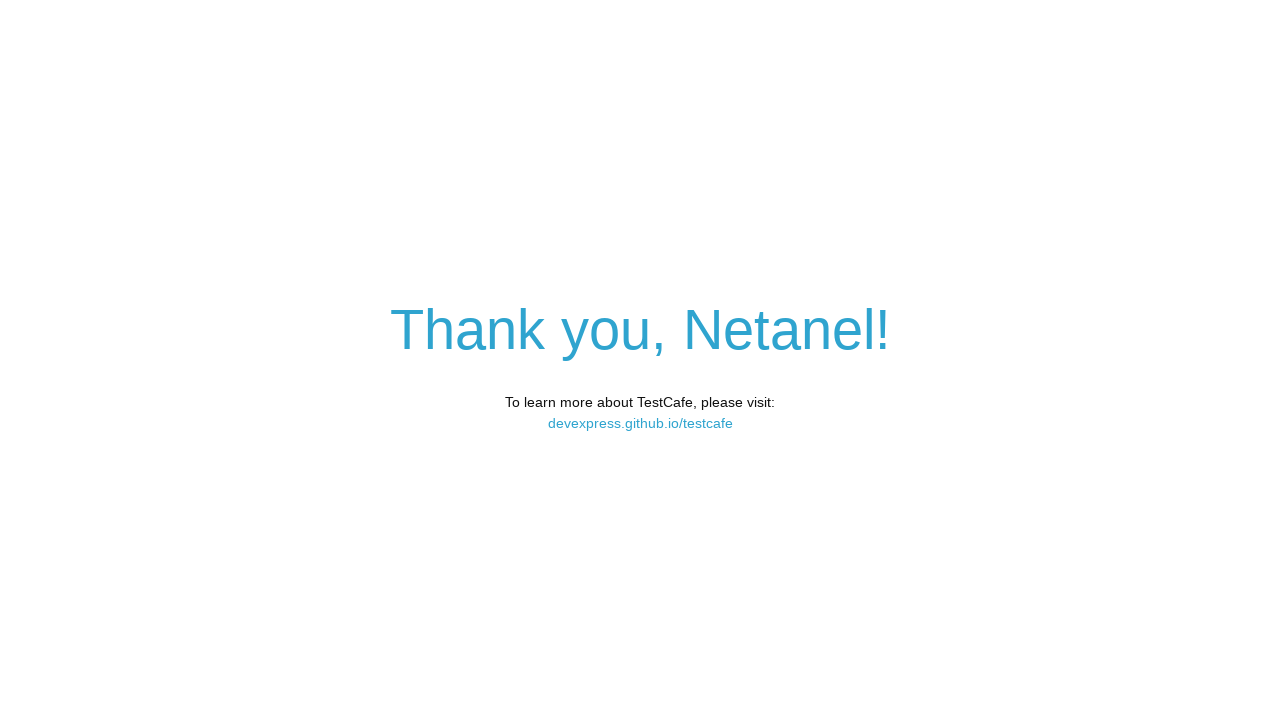

Thank you message header loaded successfully
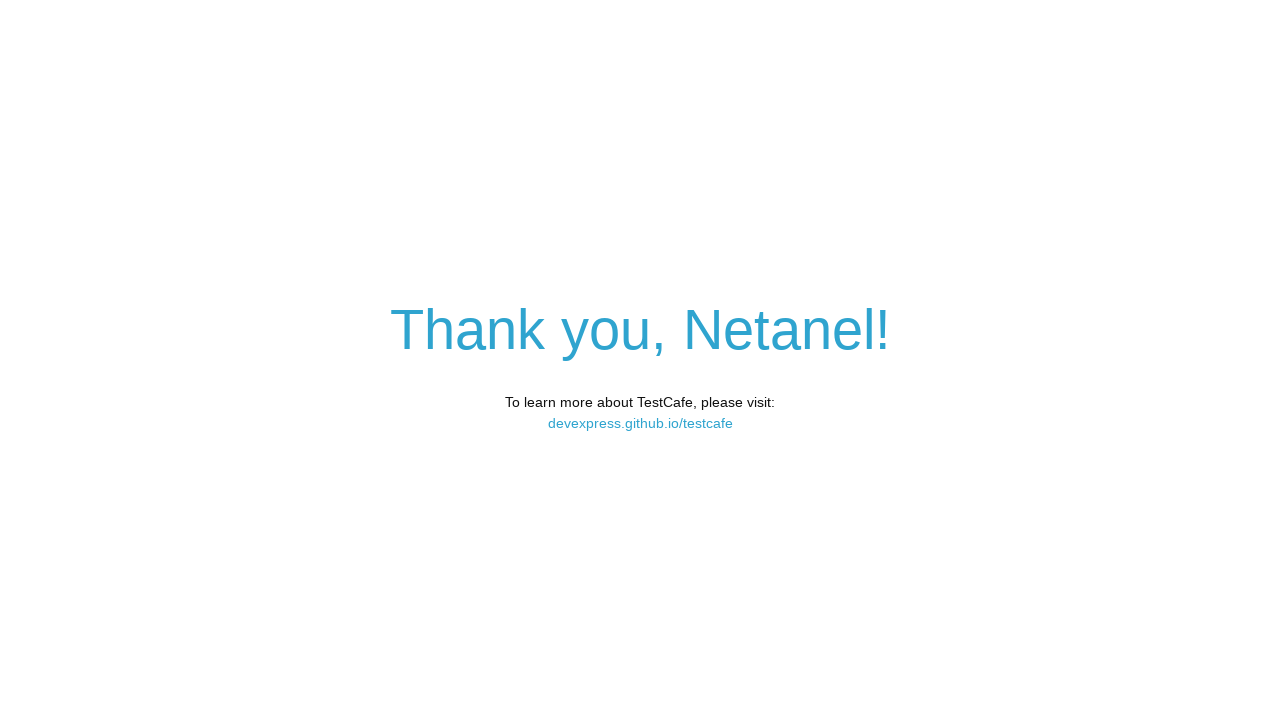

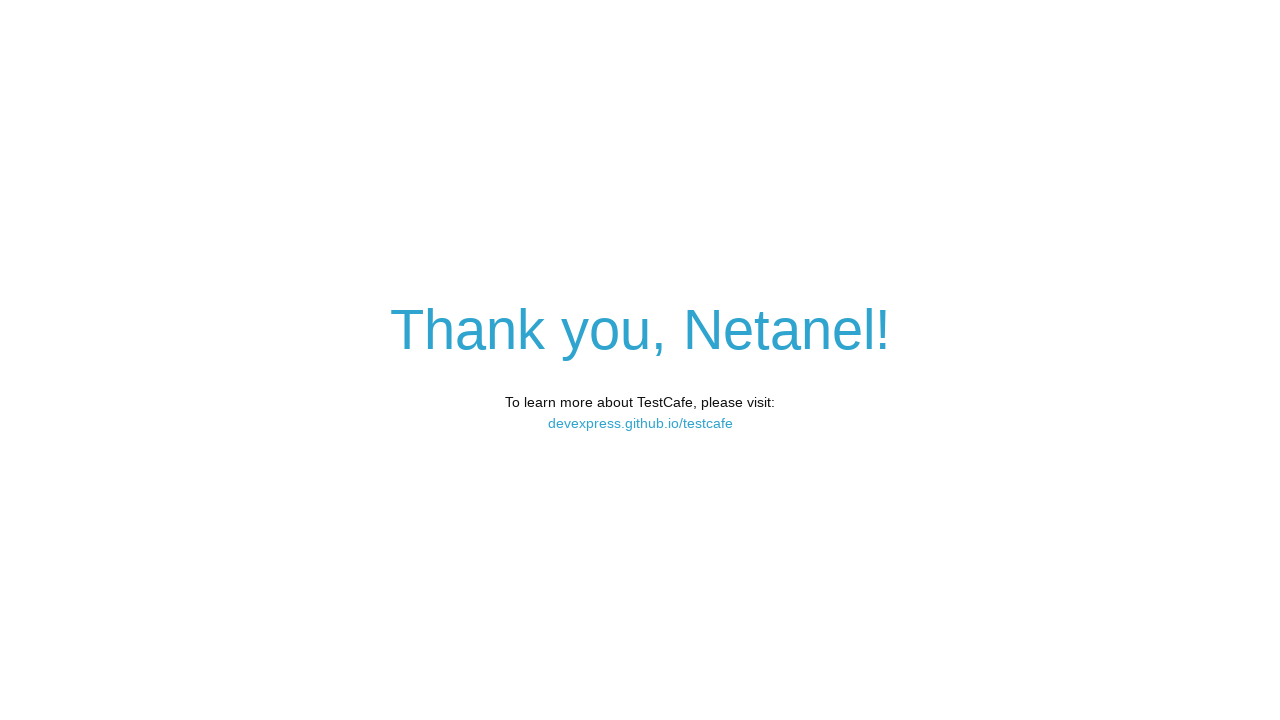